Tests dropdown selection functionality by locating a select element and selecting options using different methods (by index, visible text, and value)

Starting URL: https://syntaxprojects.com/basic-select-dropdown-demo.php

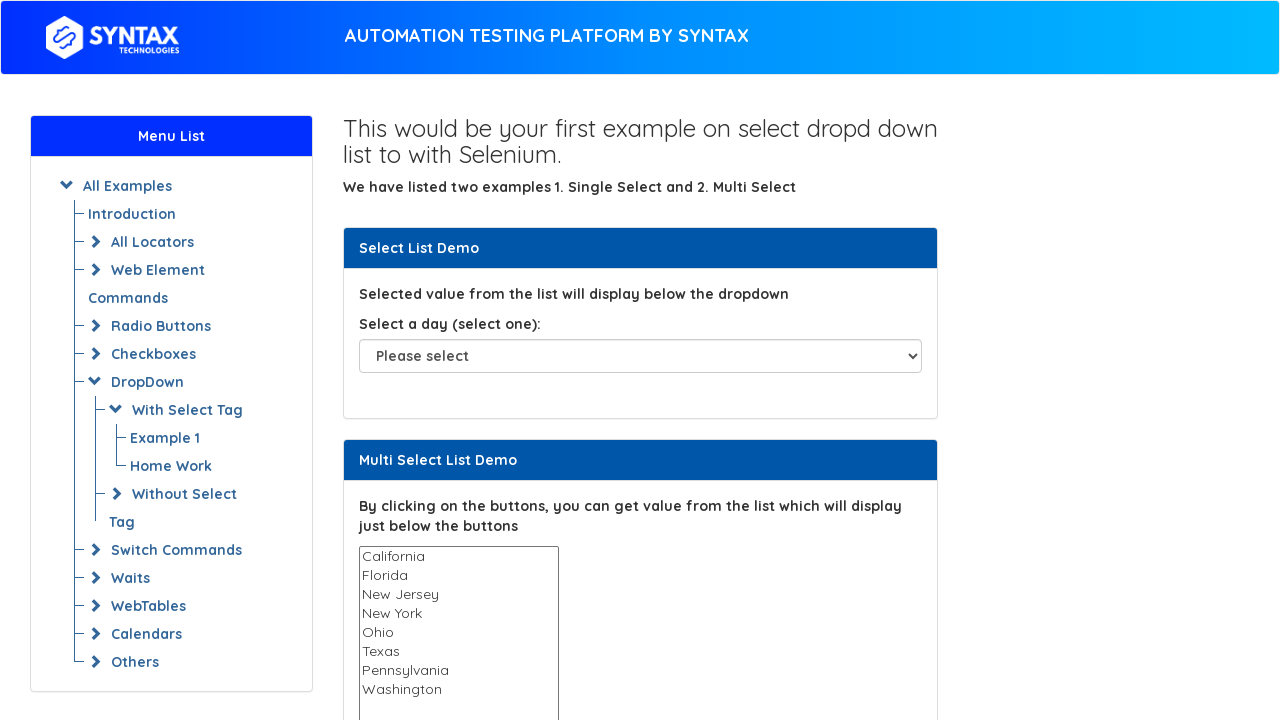

Selected dropdown option by index 1 on select#select-demo
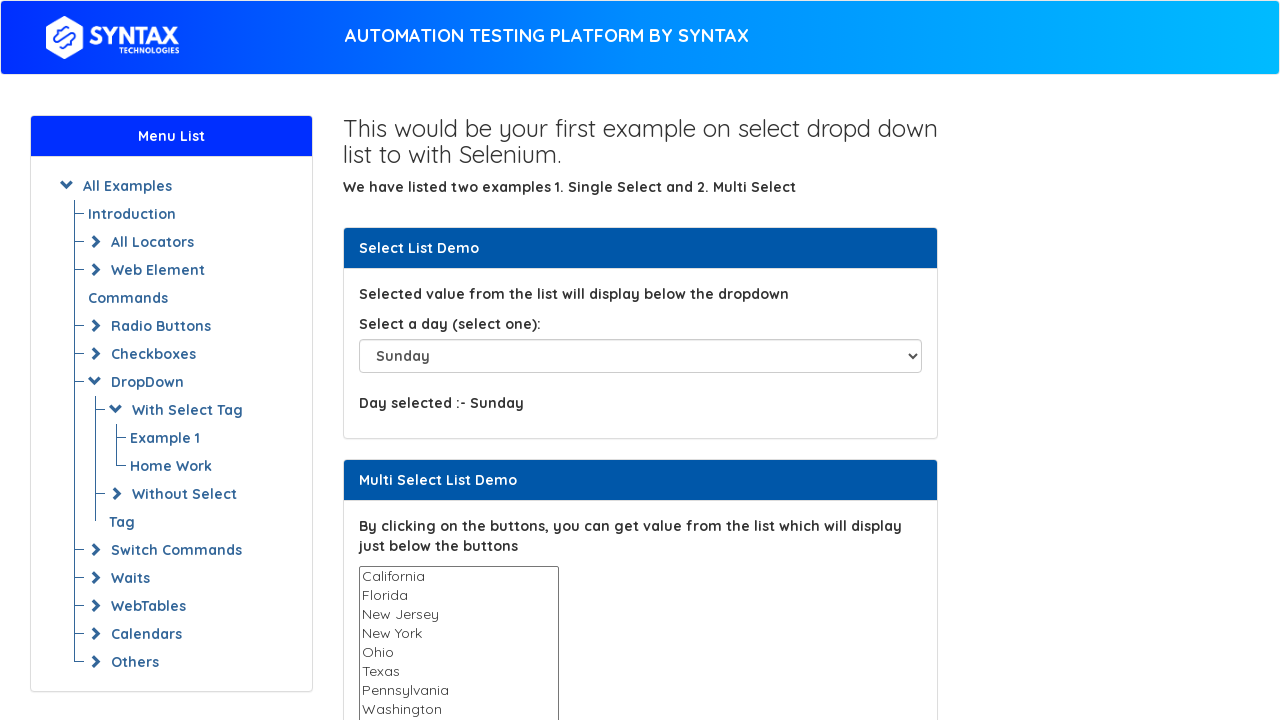

Waited 1000ms to observe selection by index
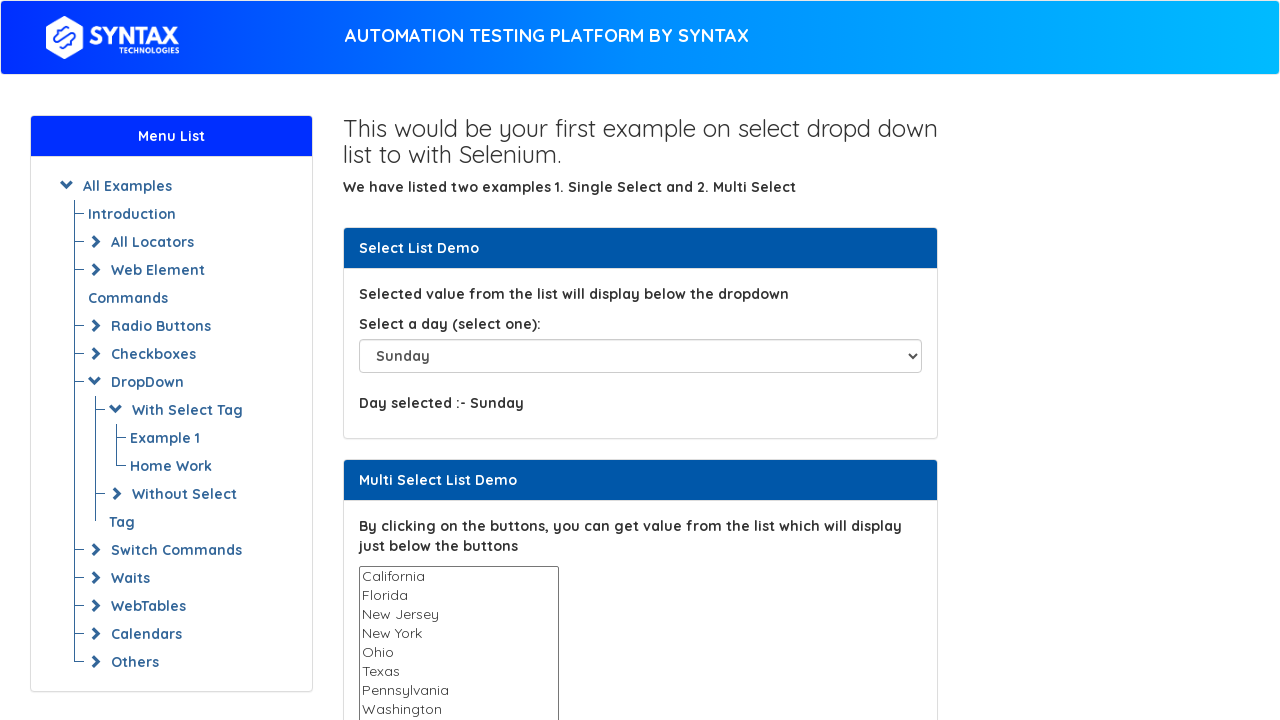

Selected dropdown option by visible text 'Thursday' on select#select-demo
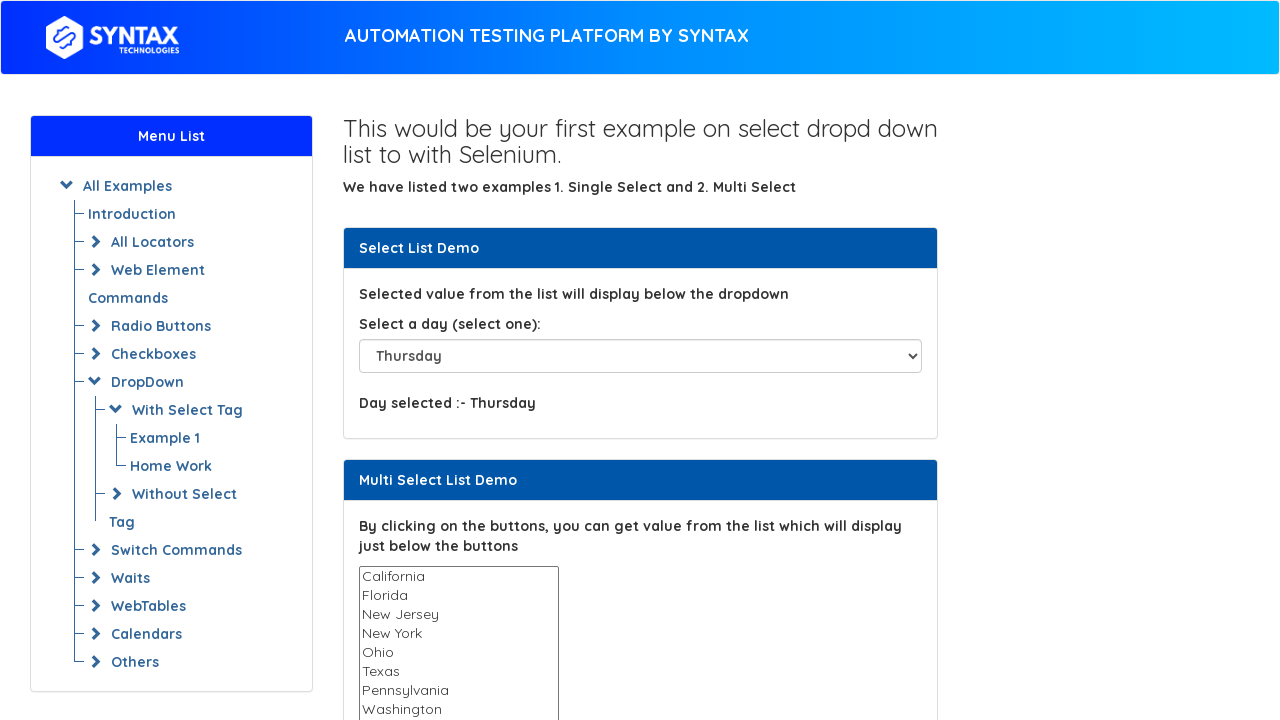

Waited 1000ms to observe selection by visible text
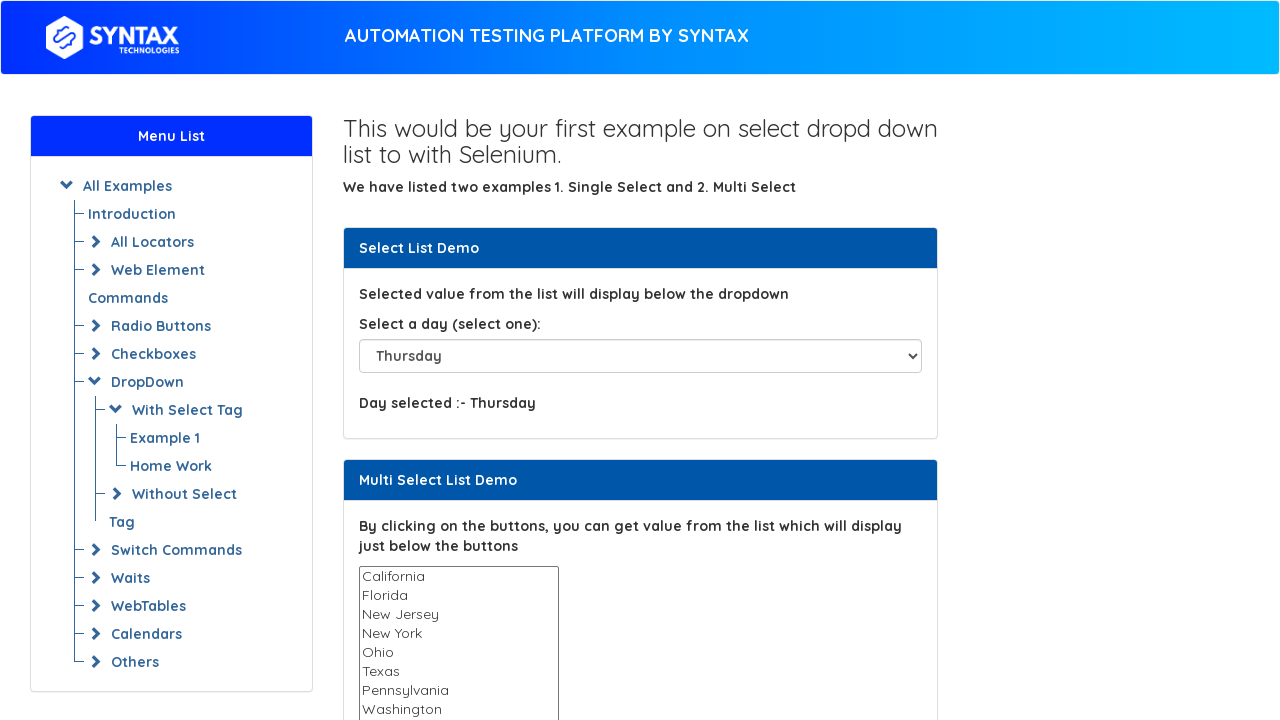

Selected dropdown option by value 'Wednesday' on select#select-demo
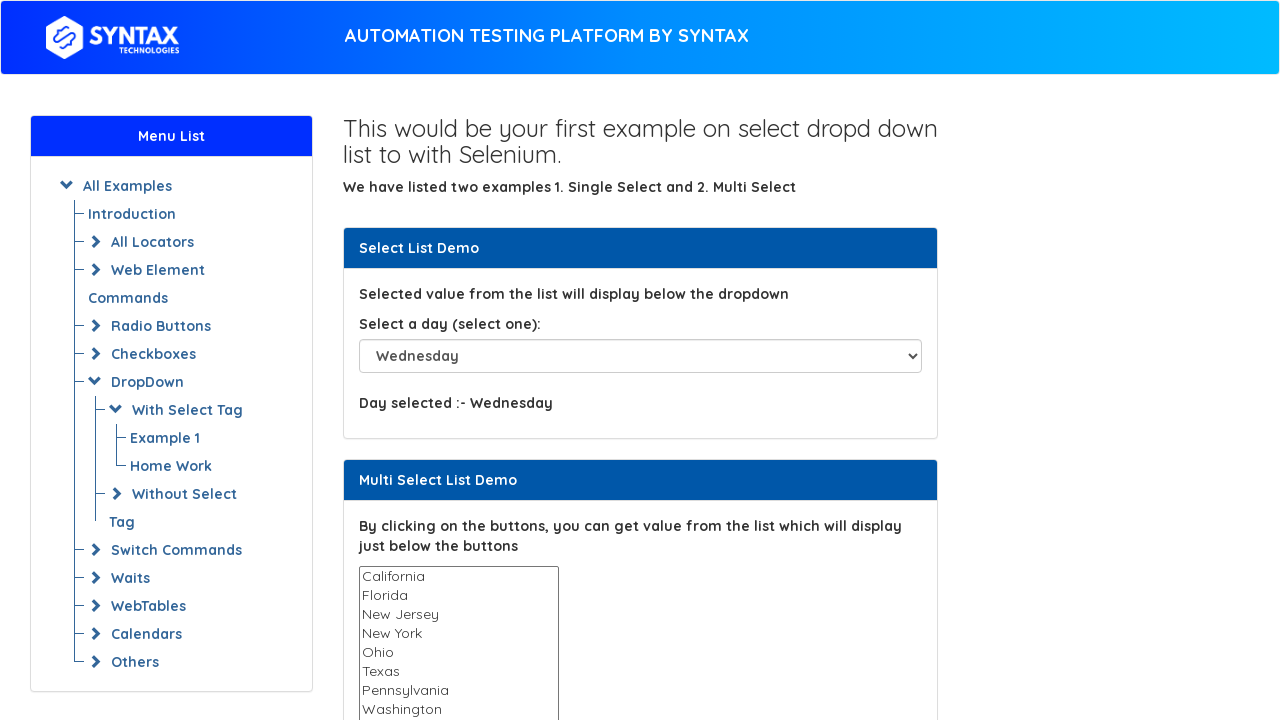

Verified dropdown element is visible and interactive
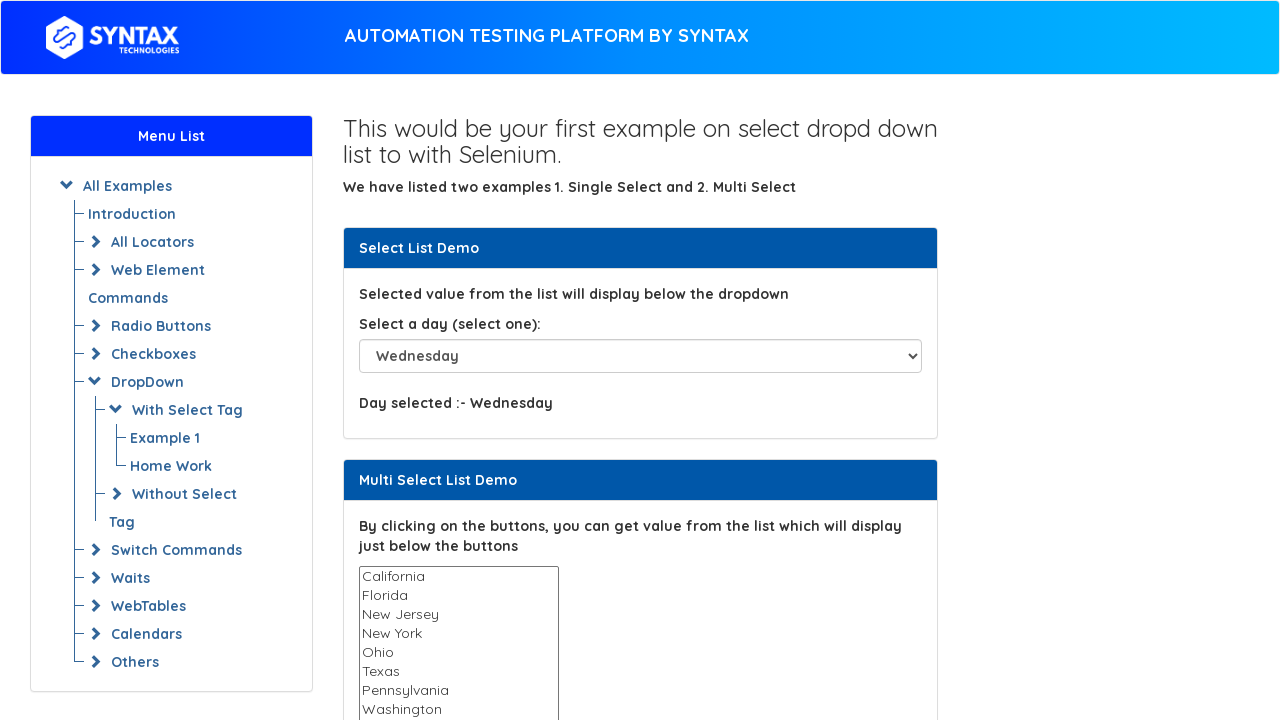

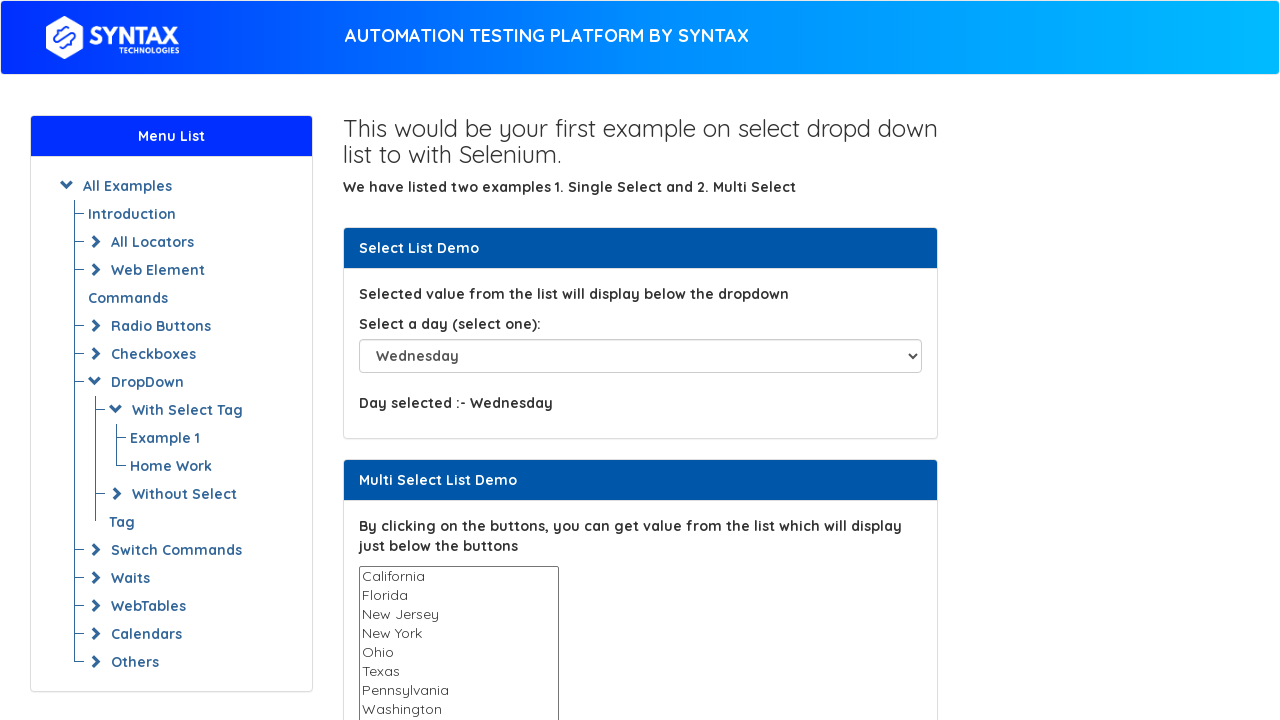